Tests alert handling functionality by triggering an alert with OK and Cancel buttons, dismissing it, and verifying the result message

Starting URL: http://demo.automationtesting.in/Alerts.html

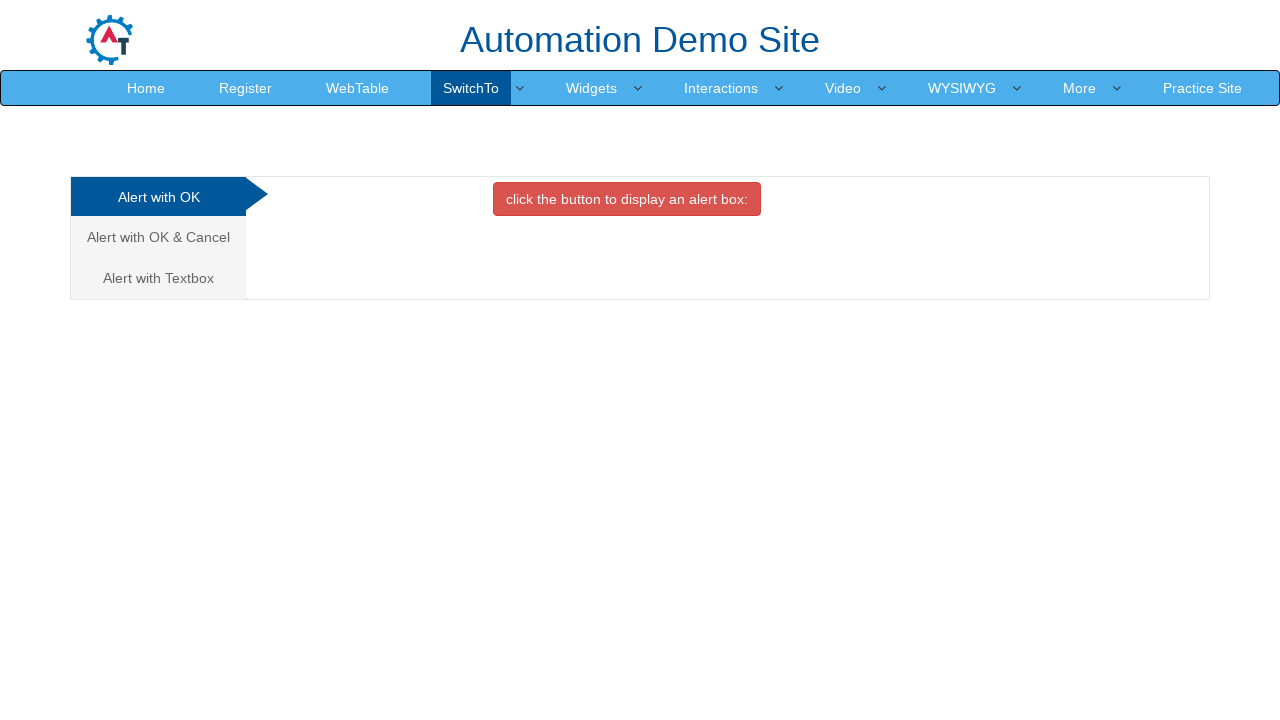

Clicked on the 'Alert with OK & Cancel' tab at (158, 237) on xpath=//a[text()='Alert with OK & Cancel ']
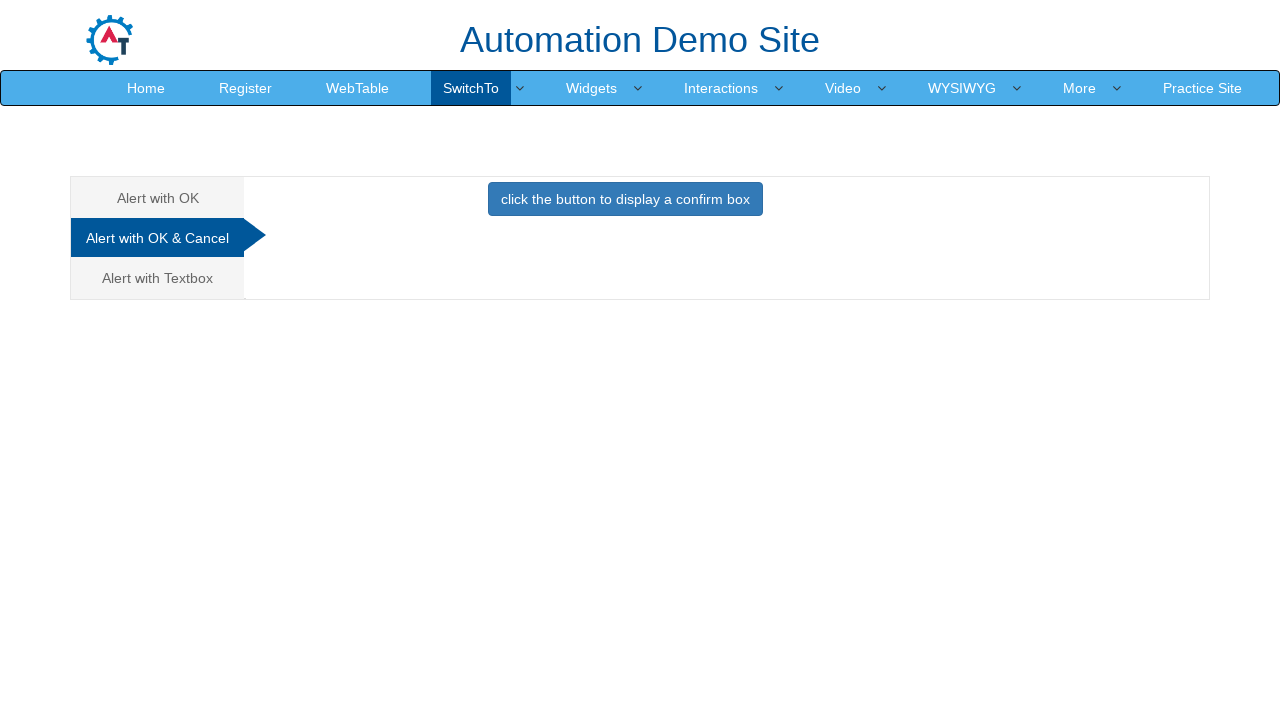

Clicked the button to trigger the alert at (625, 199) on xpath=//button[@class='btn btn-primary']
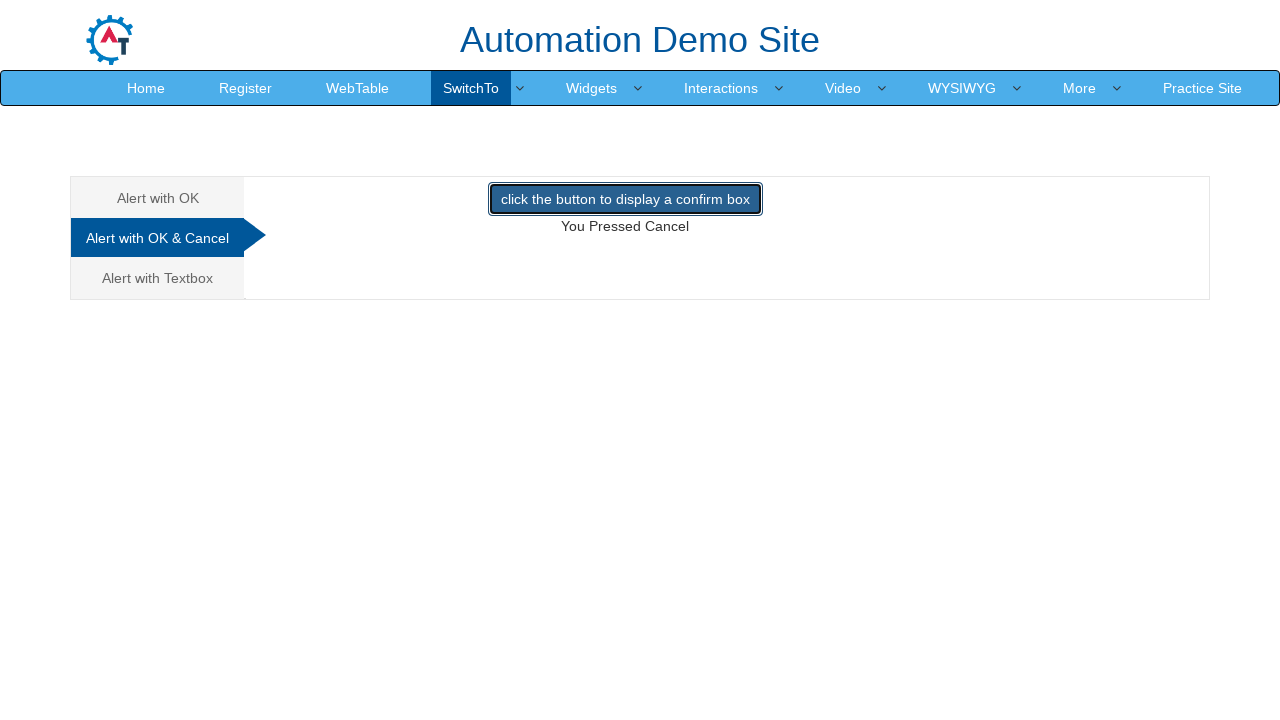

Set up alert handler to dismiss the dialog
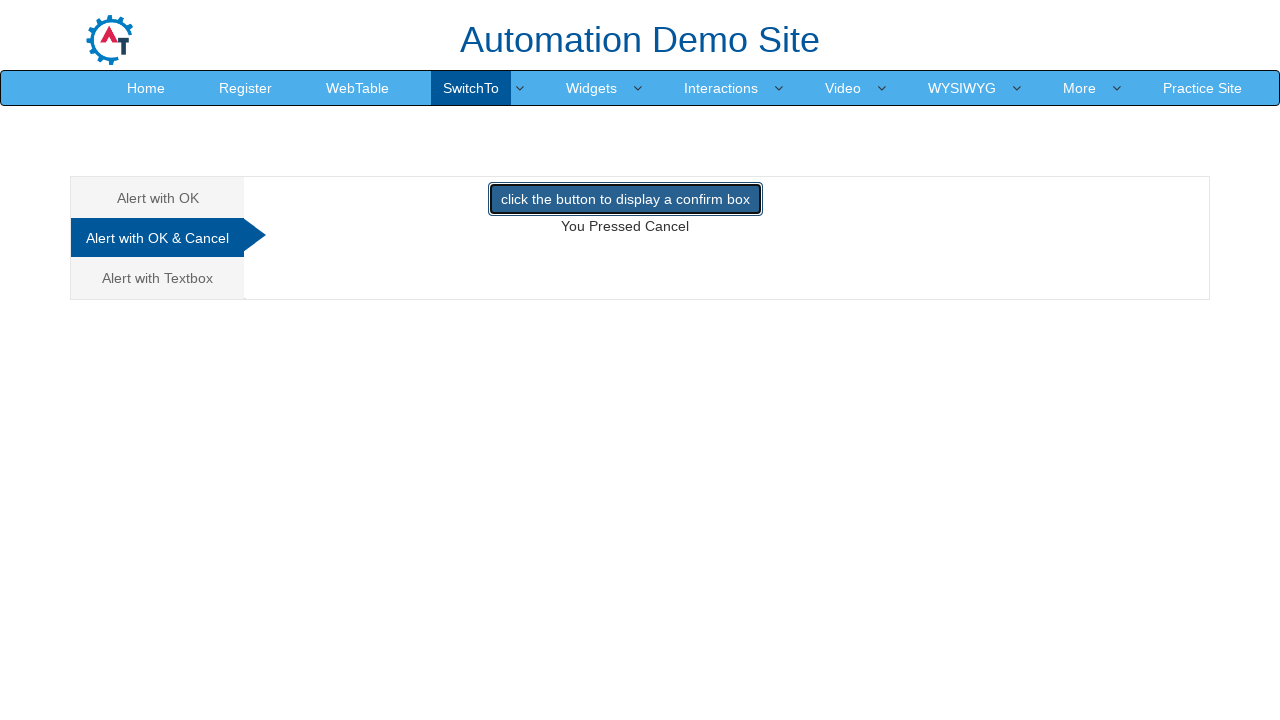

Verified result message 'You Pressed Cancel' is displayed
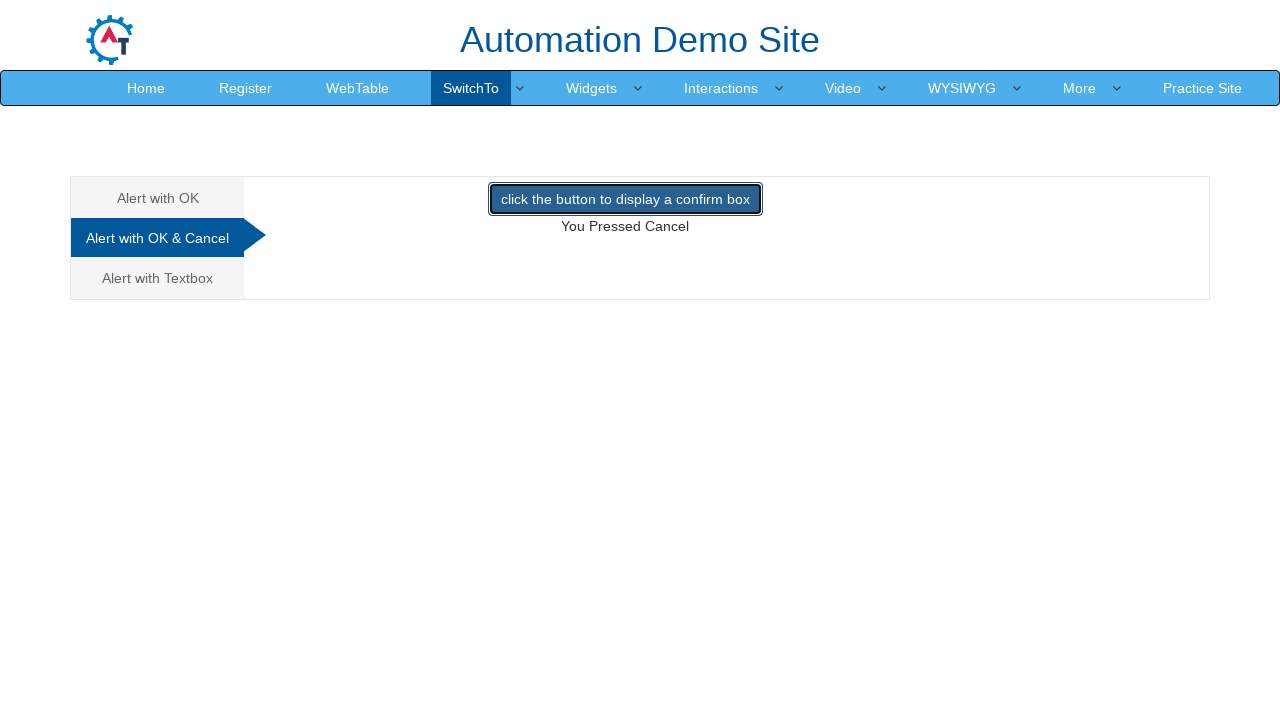

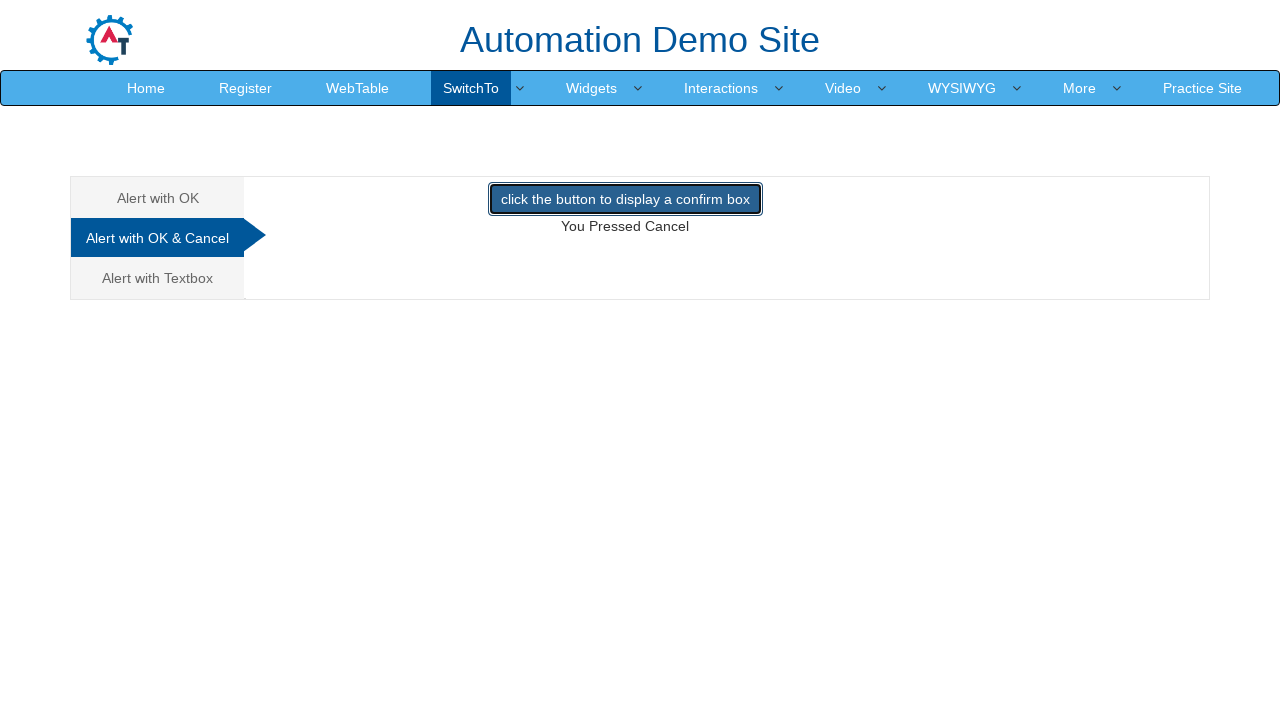